Tests adding and editing a record in a web table by filling out a form with user details and then updating the first name field

Starting URL: https://demoqa.com/webtables

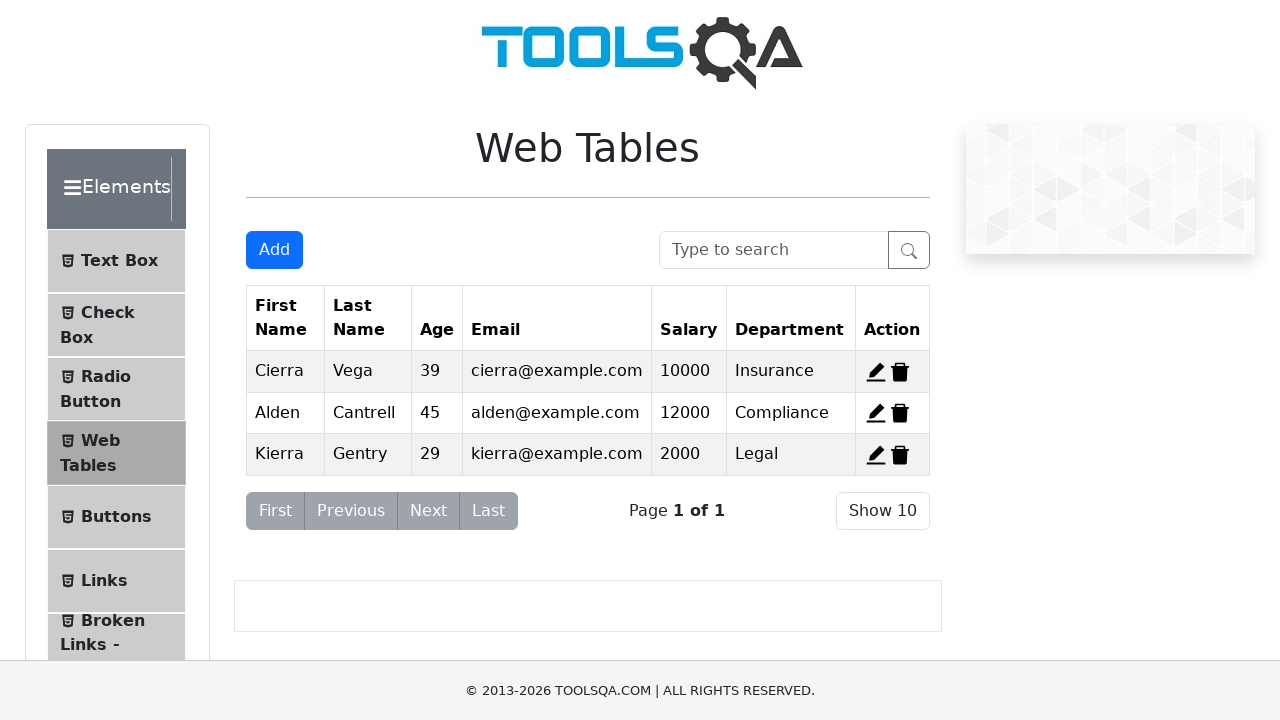

Clicked Add button to open the registration form at (274, 250) on #addNewRecordButton
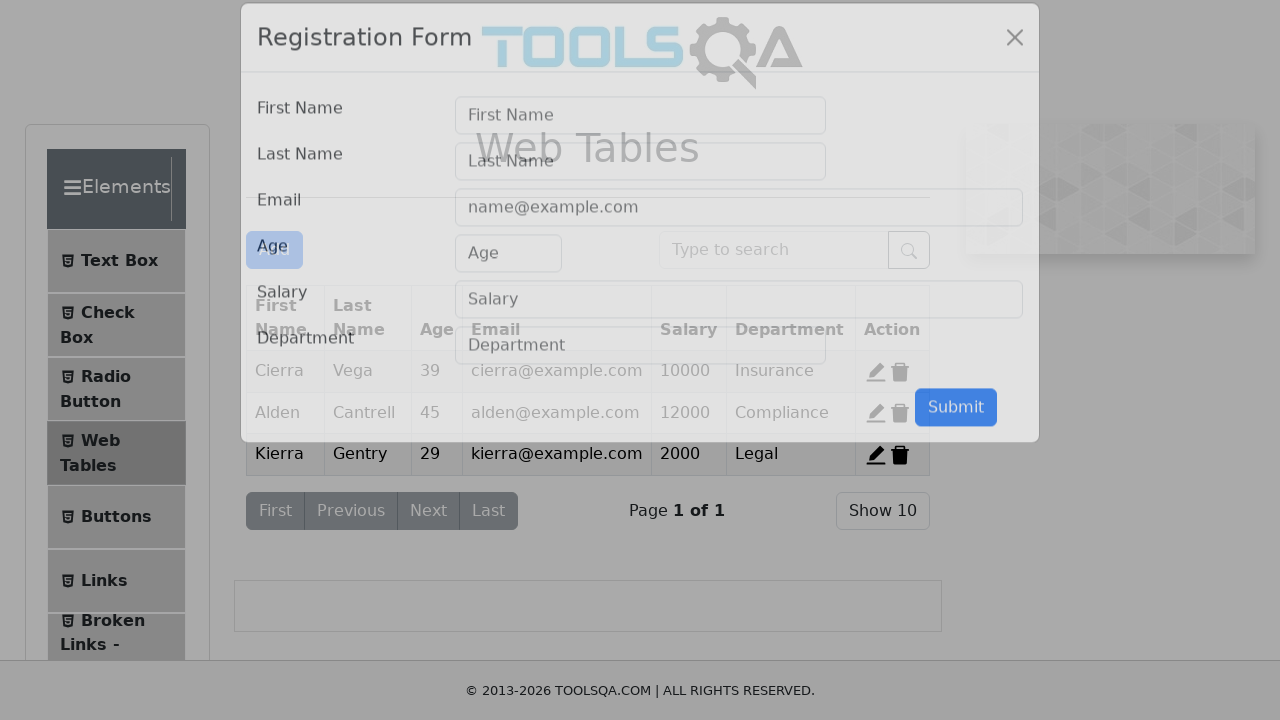

Registration form modal is now visible
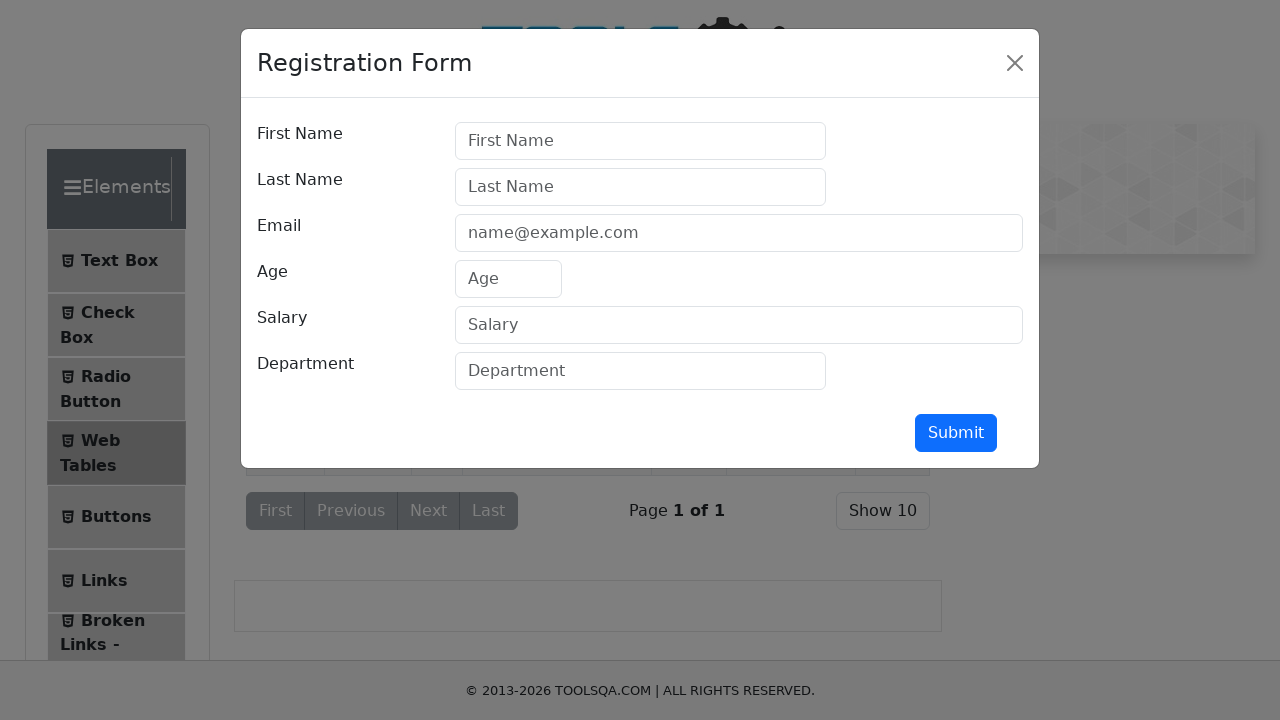

Filled first name field with 'Joh' on #firstName
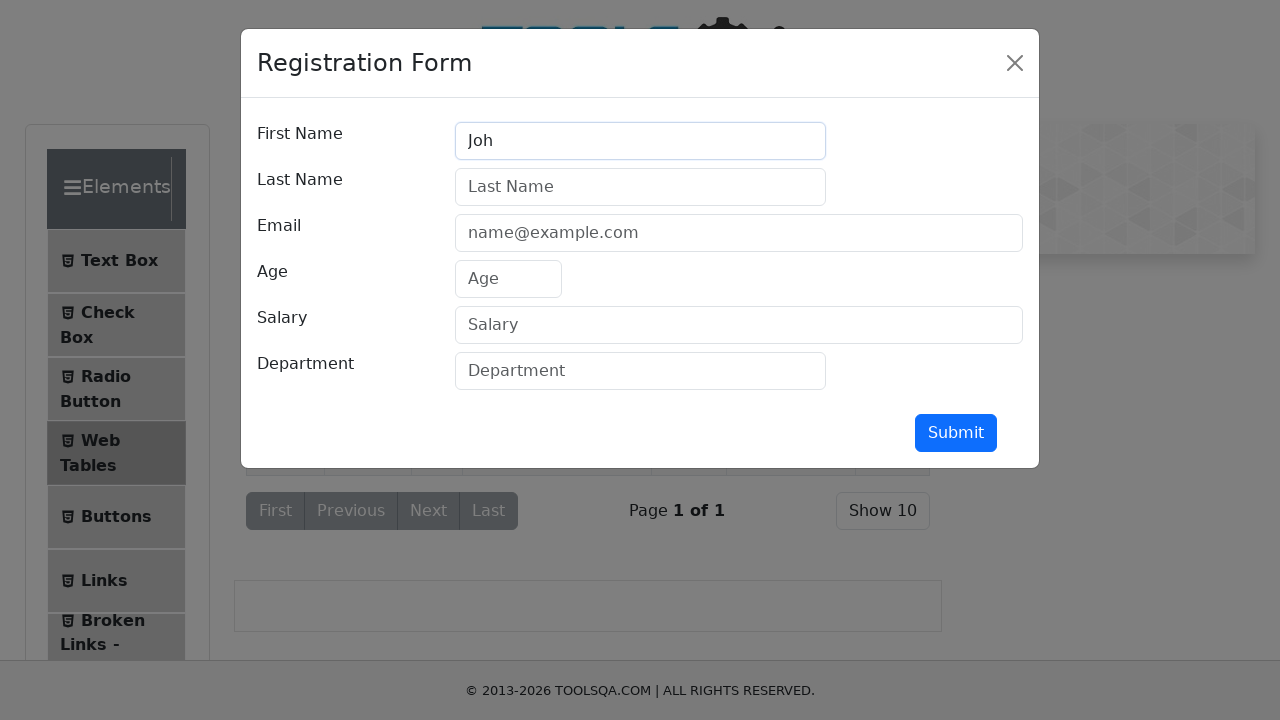

Filled last name field with 'Doe' on #lastName
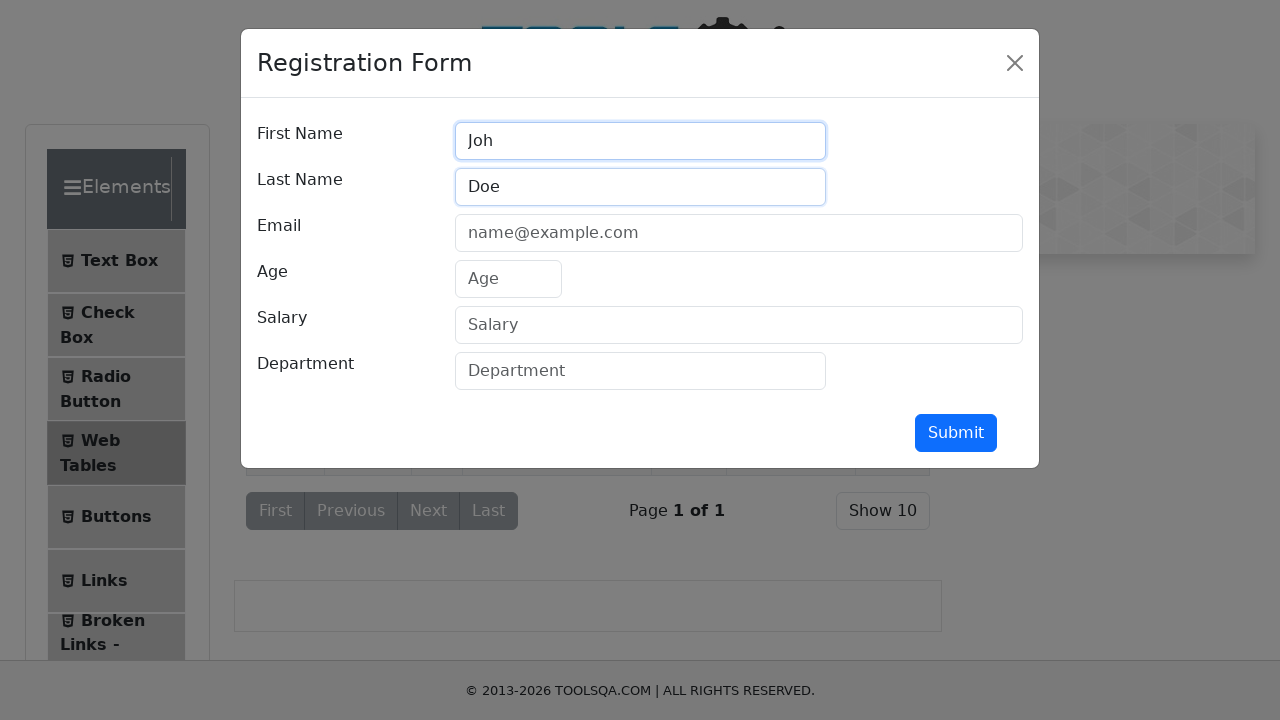

Filled email field with 'john.doe@email.com' on #userEmail
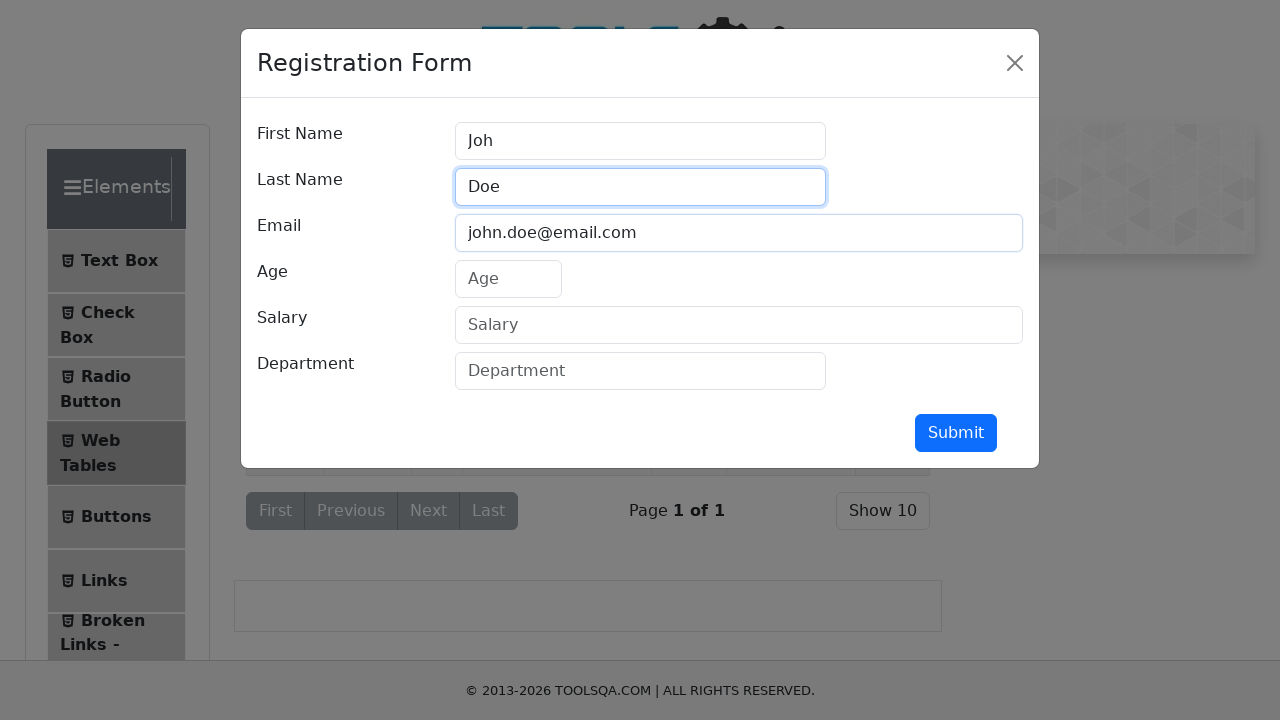

Filled age field with '25' on #age
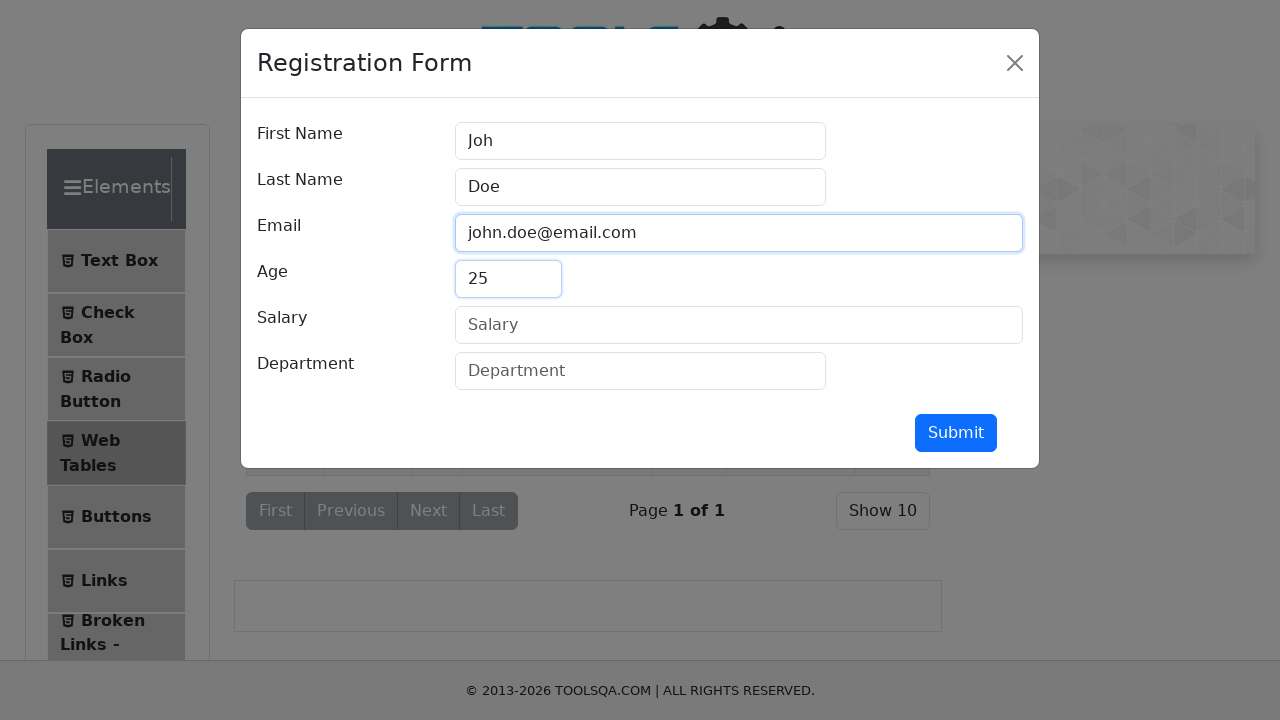

Filled salary field with '35000' on #salary
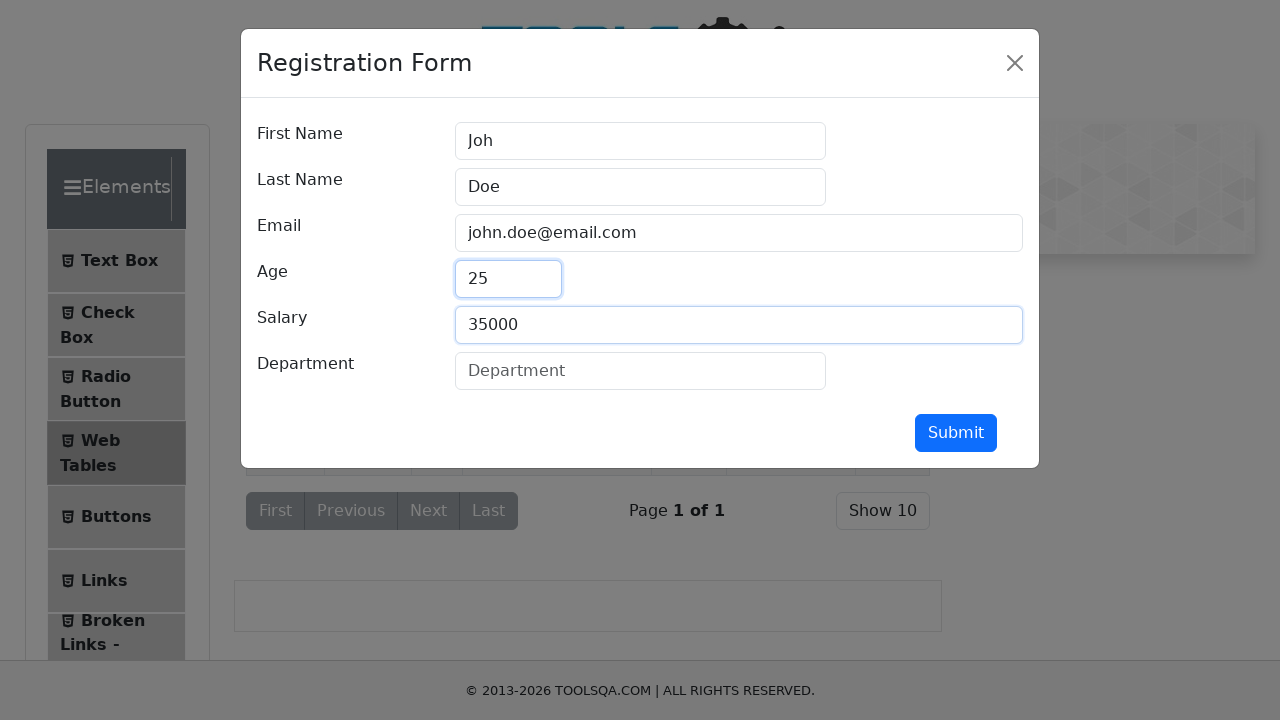

Filled department field with 'Sales' on #department
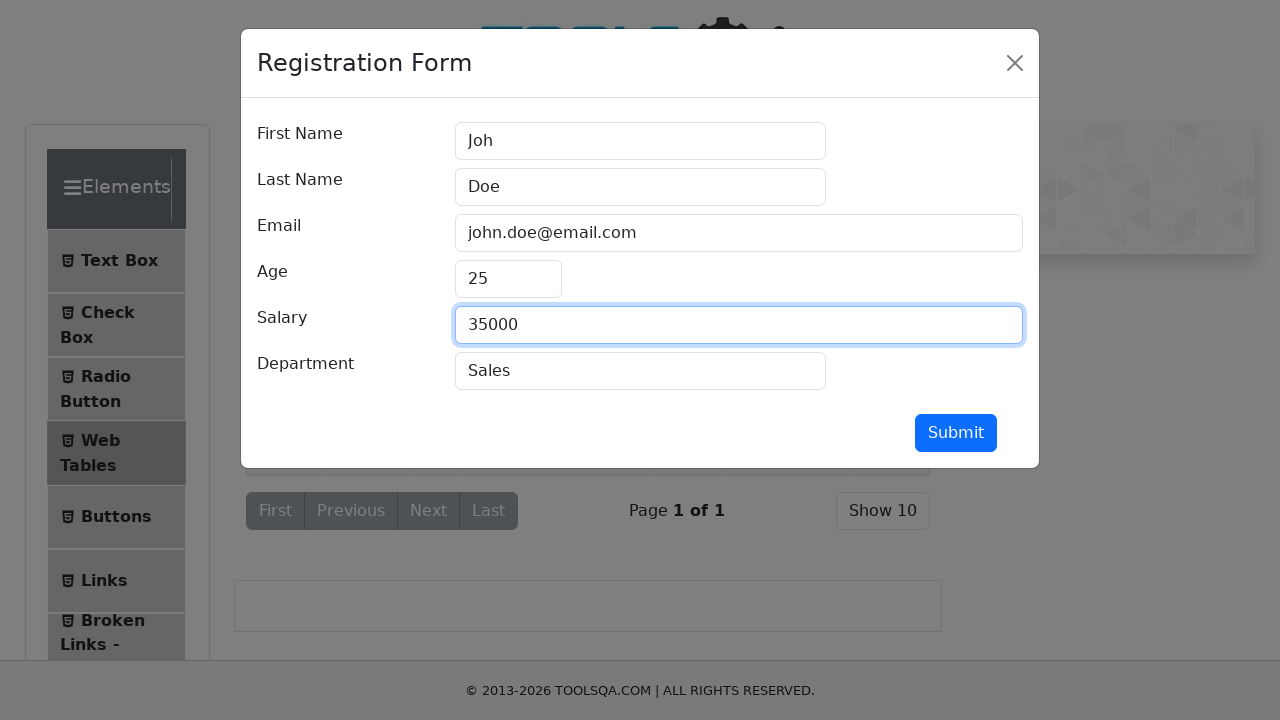

Submitted the registration form at (956, 433) on #submit
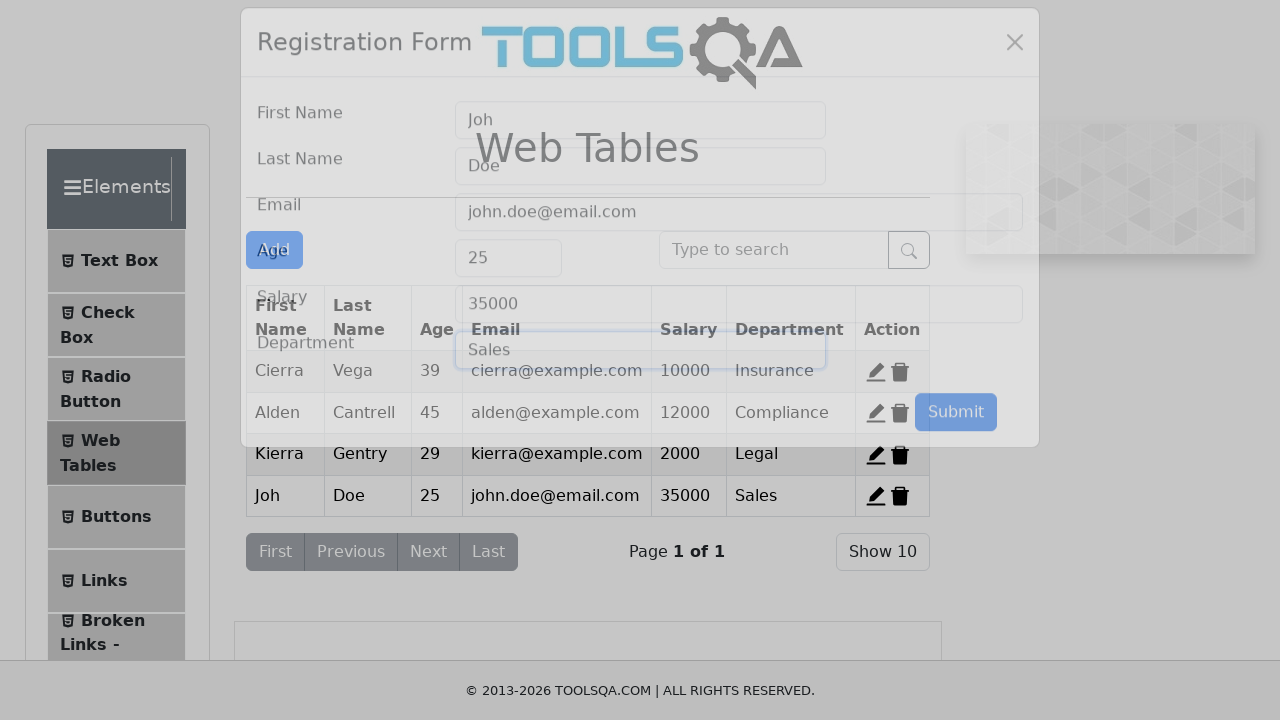

Clicked edit button for the newly created record at (876, 496) on #edit-record-4
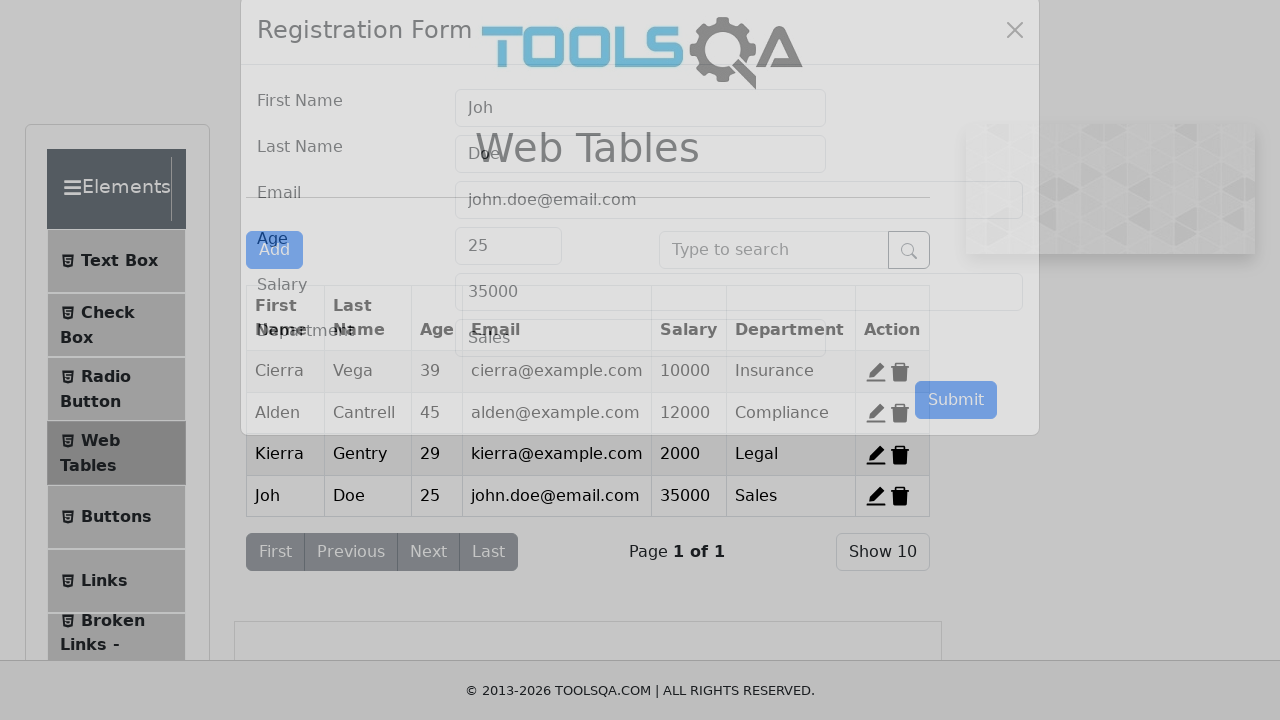

Updated first name field from 'Joh' to 'John' on #firstName
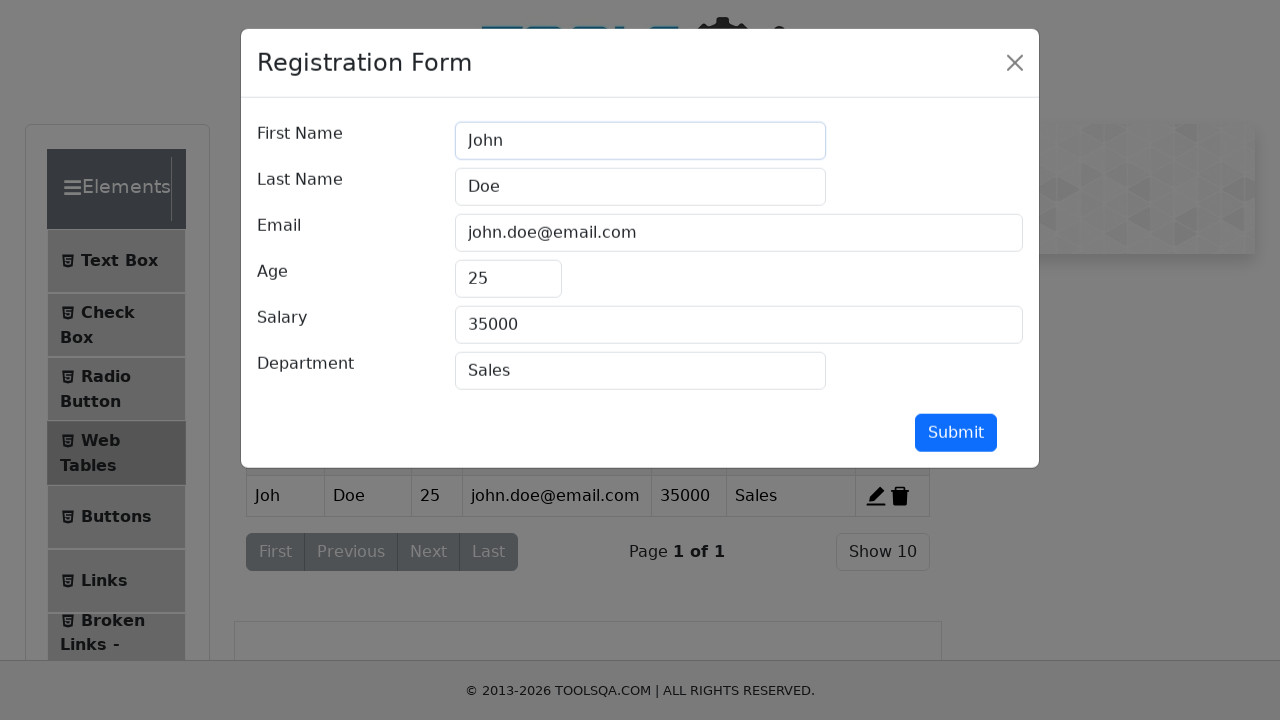

Submitted the updated record at (956, 433) on #submit
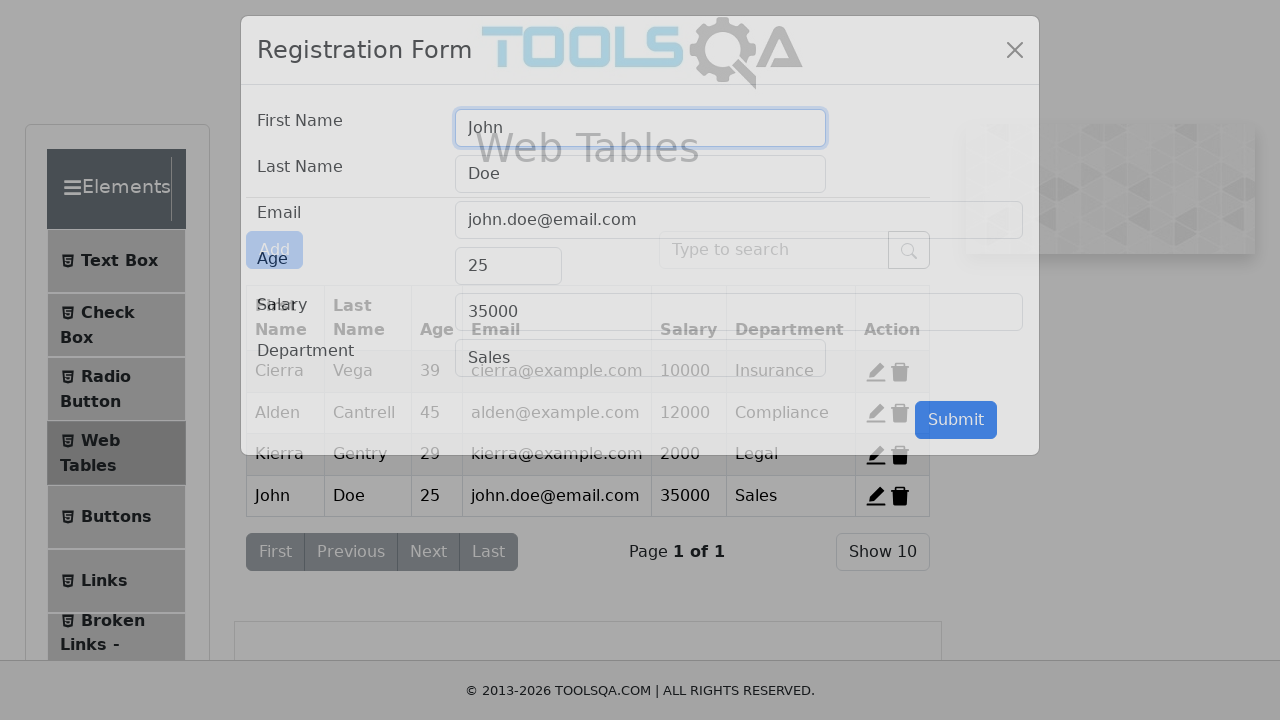

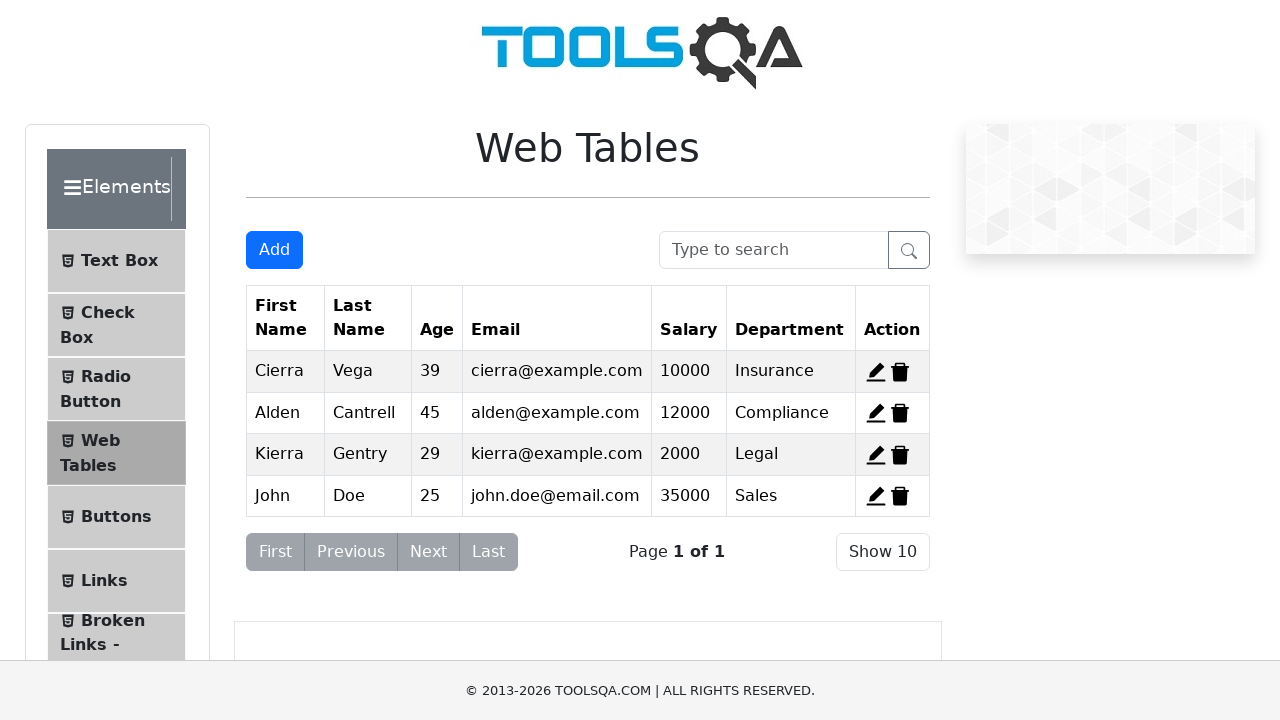